Tests that Shakespeare language appears in the top 6 hits solutions

Starting URL: http://www.99-bottles-of-beer.net/

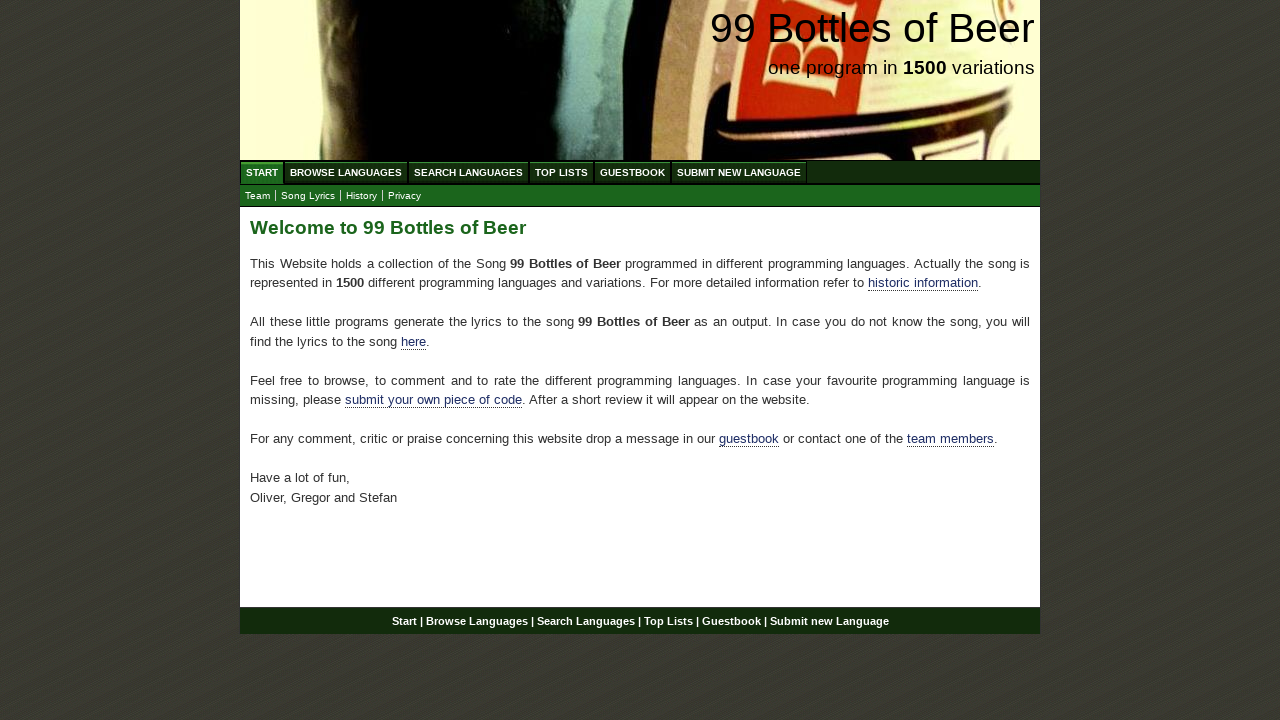

Clicked on Top List menu at (562, 172) on a[href='/toplist.html']
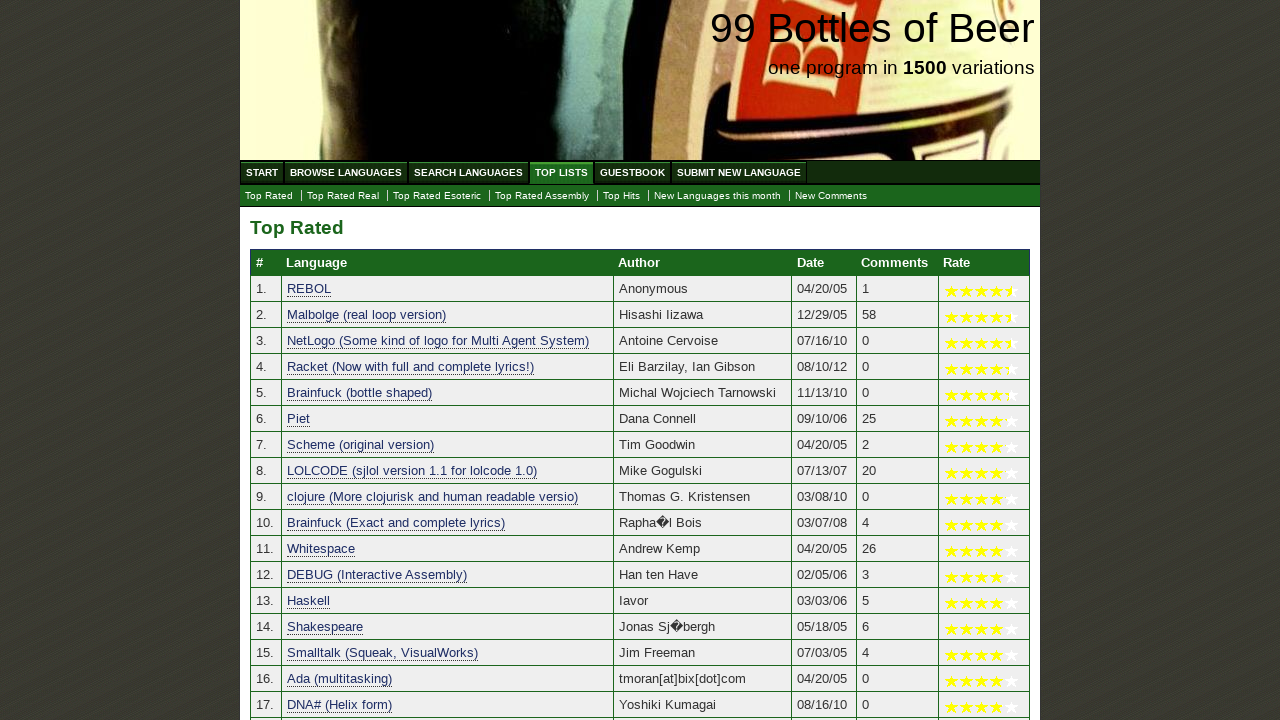

Clicked on Top Hits submenu at (622, 196) on a[href='./tophits.html']
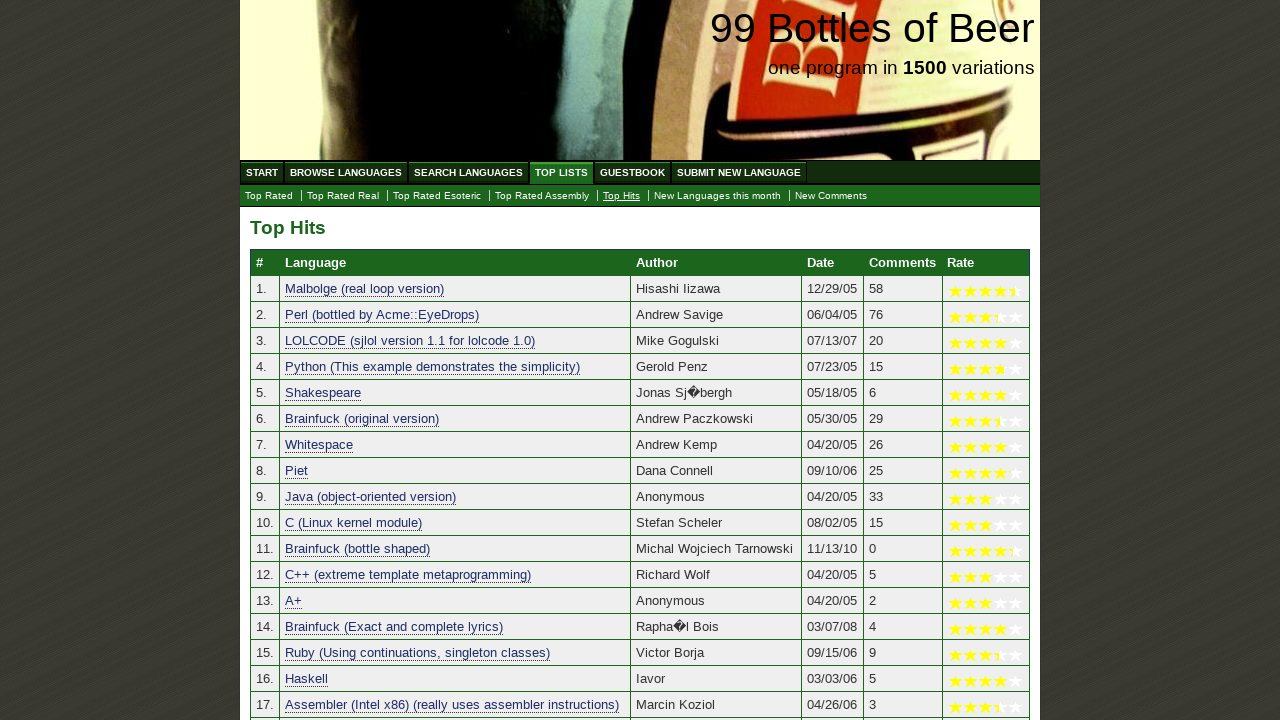

Shakespeare language appeared in top 6 hits solutions
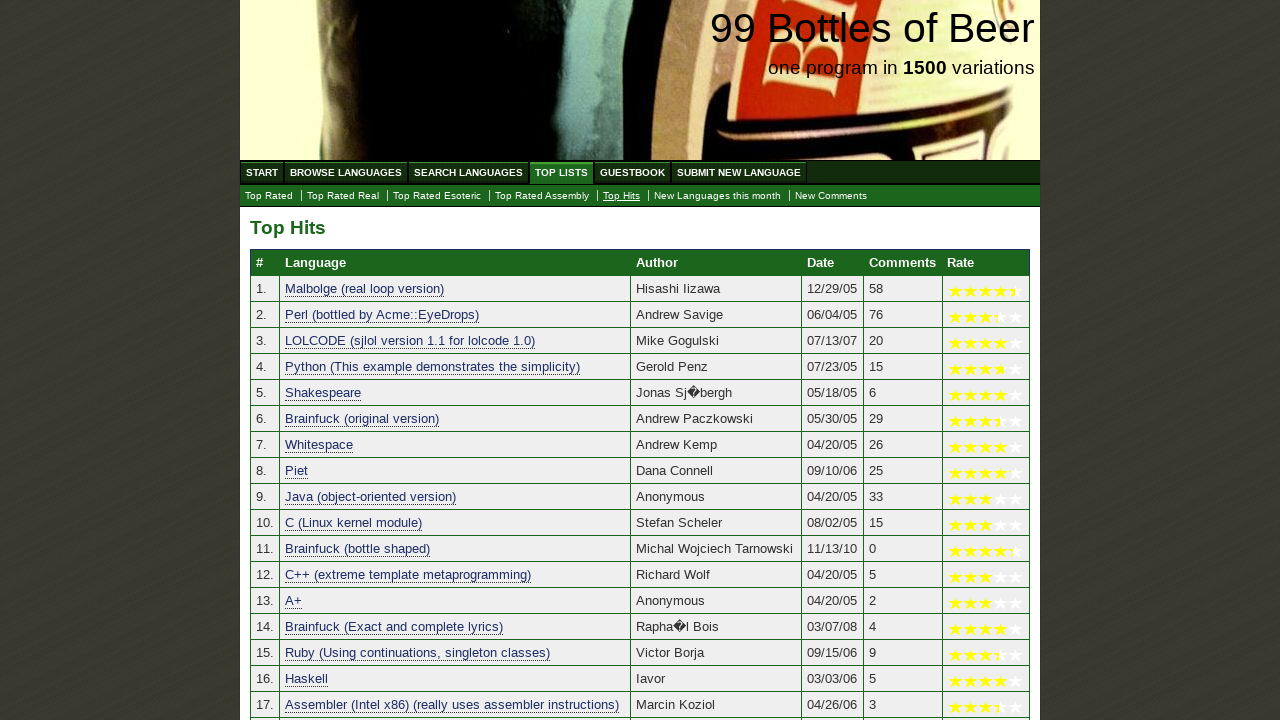

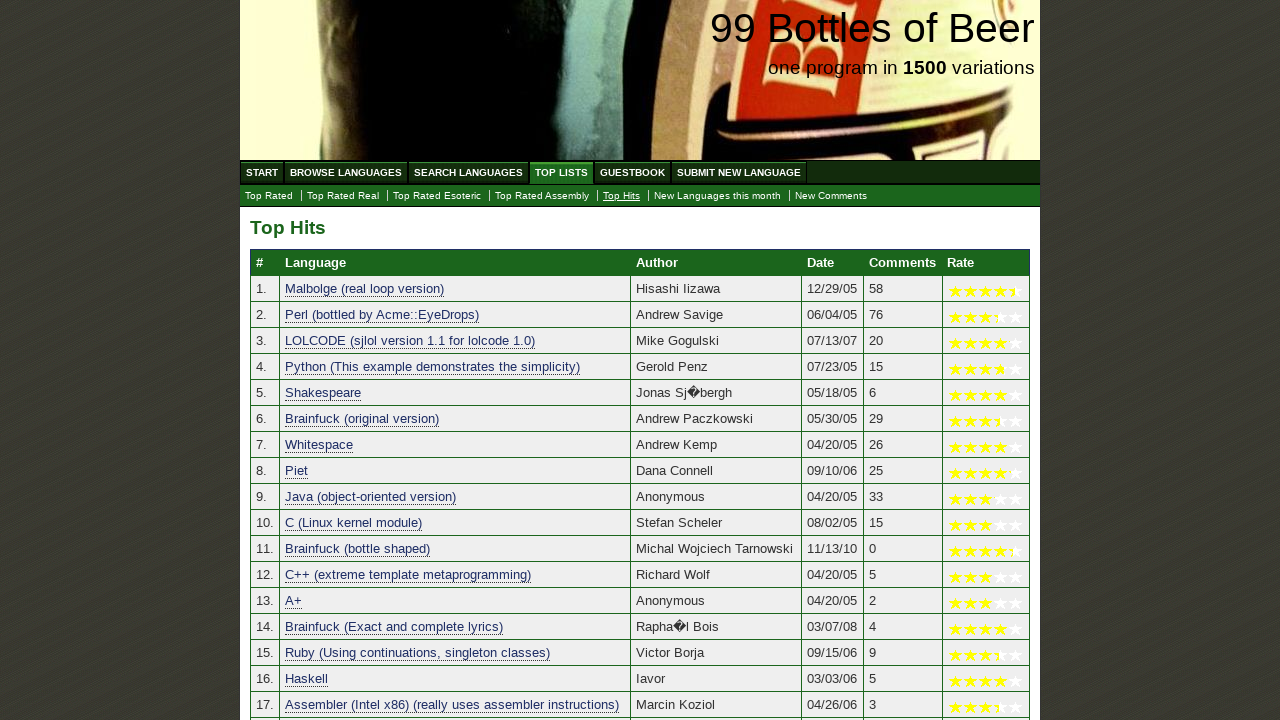